Navigates to a bot detection test page in headless mode with custom viewport size to test browser automation detection.

Starting URL: https://bot.sannysoft.com/

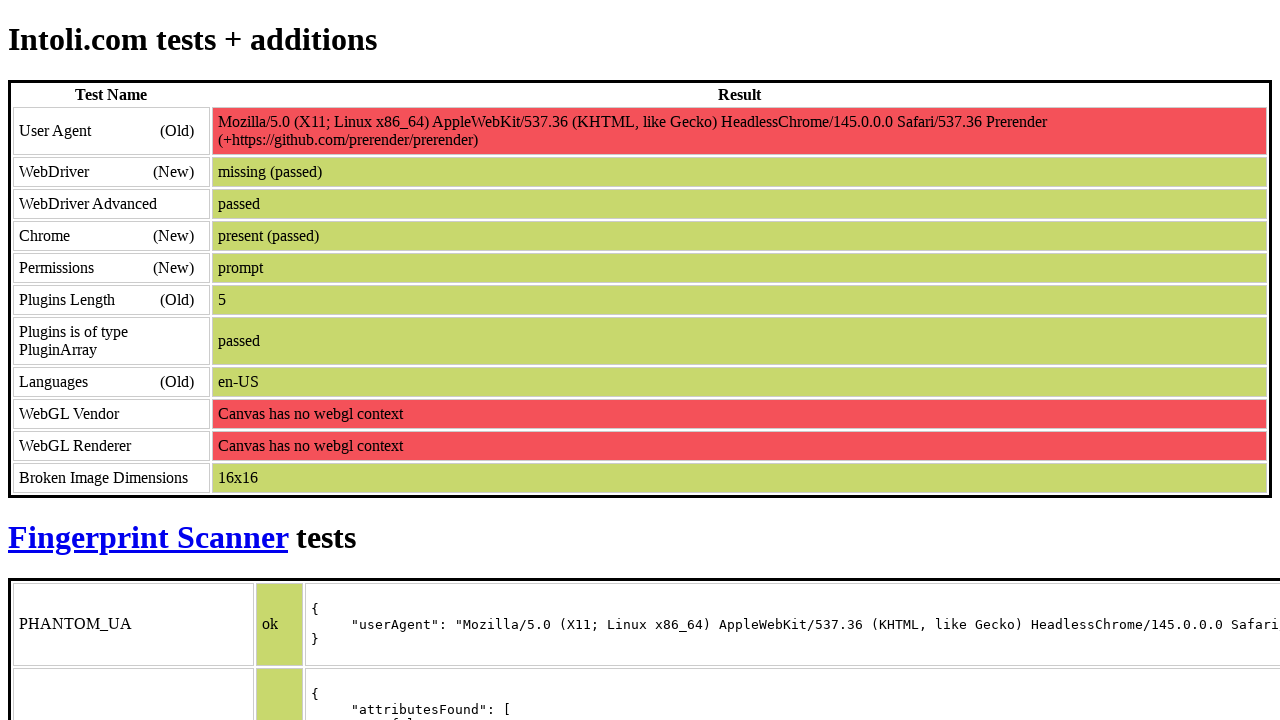

Set viewport size to 1600x900
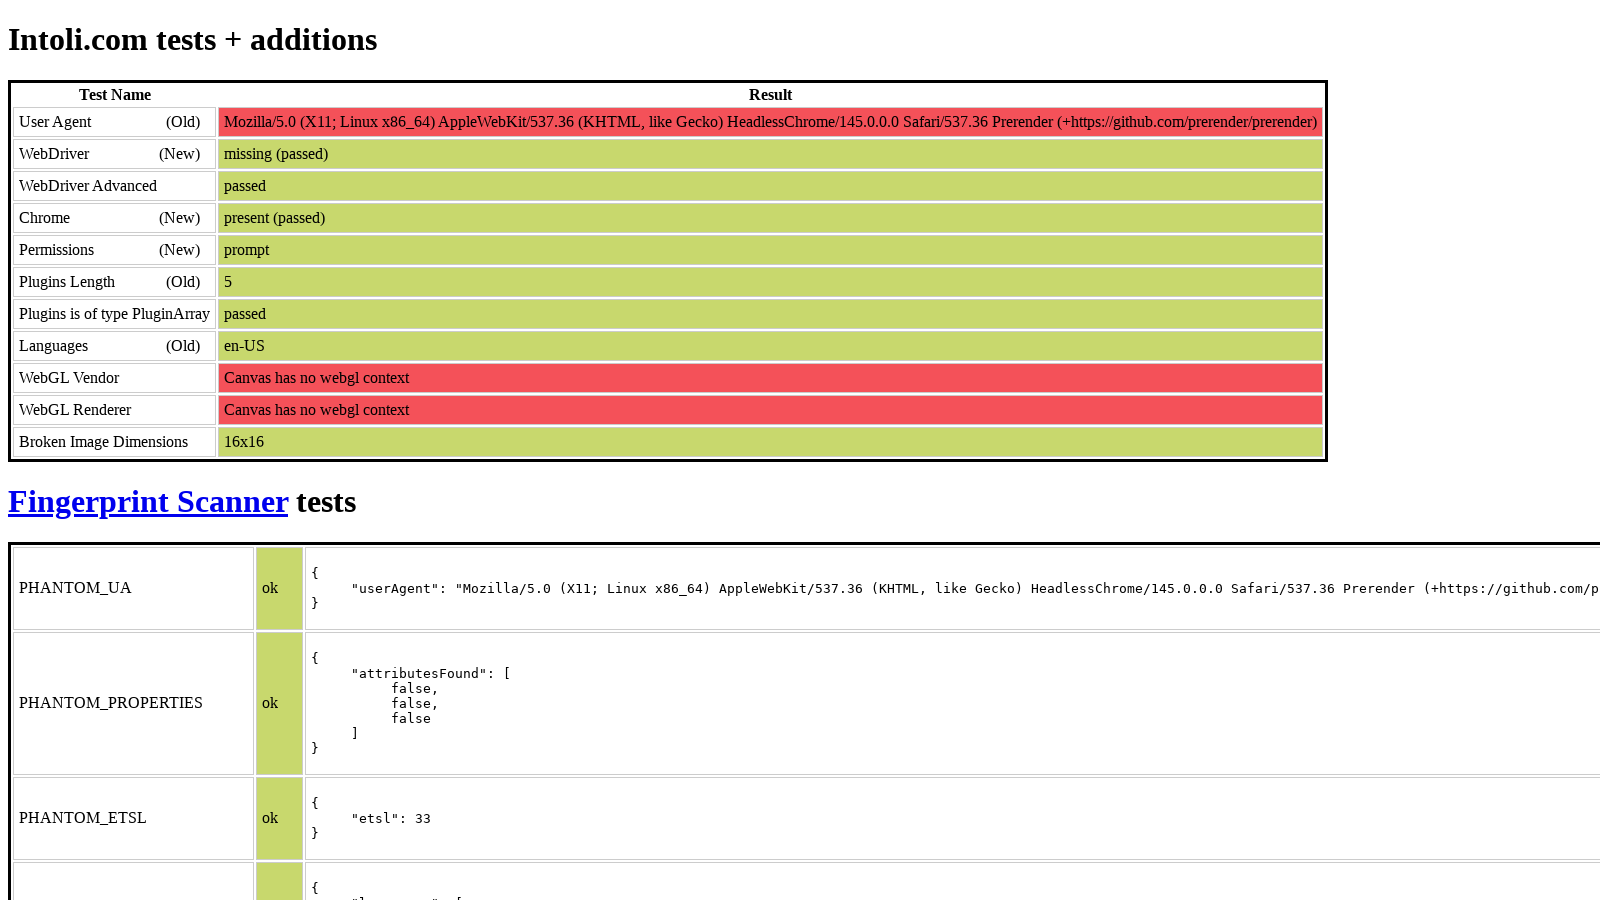

Bot detection test page fully loaded with networkidle state
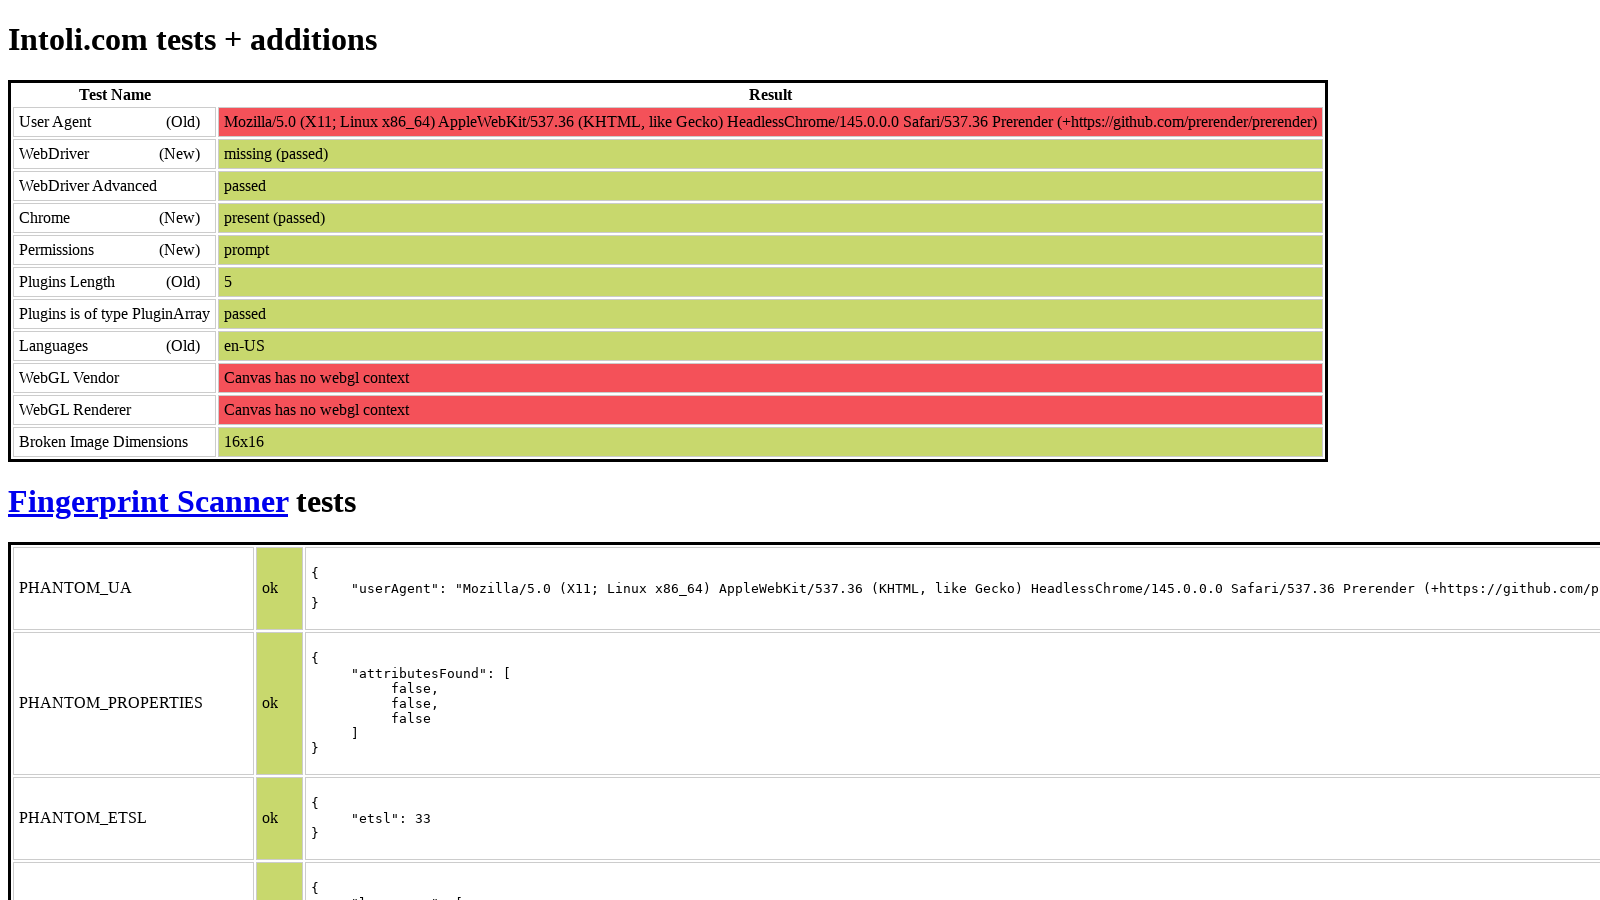

Test results table became visible
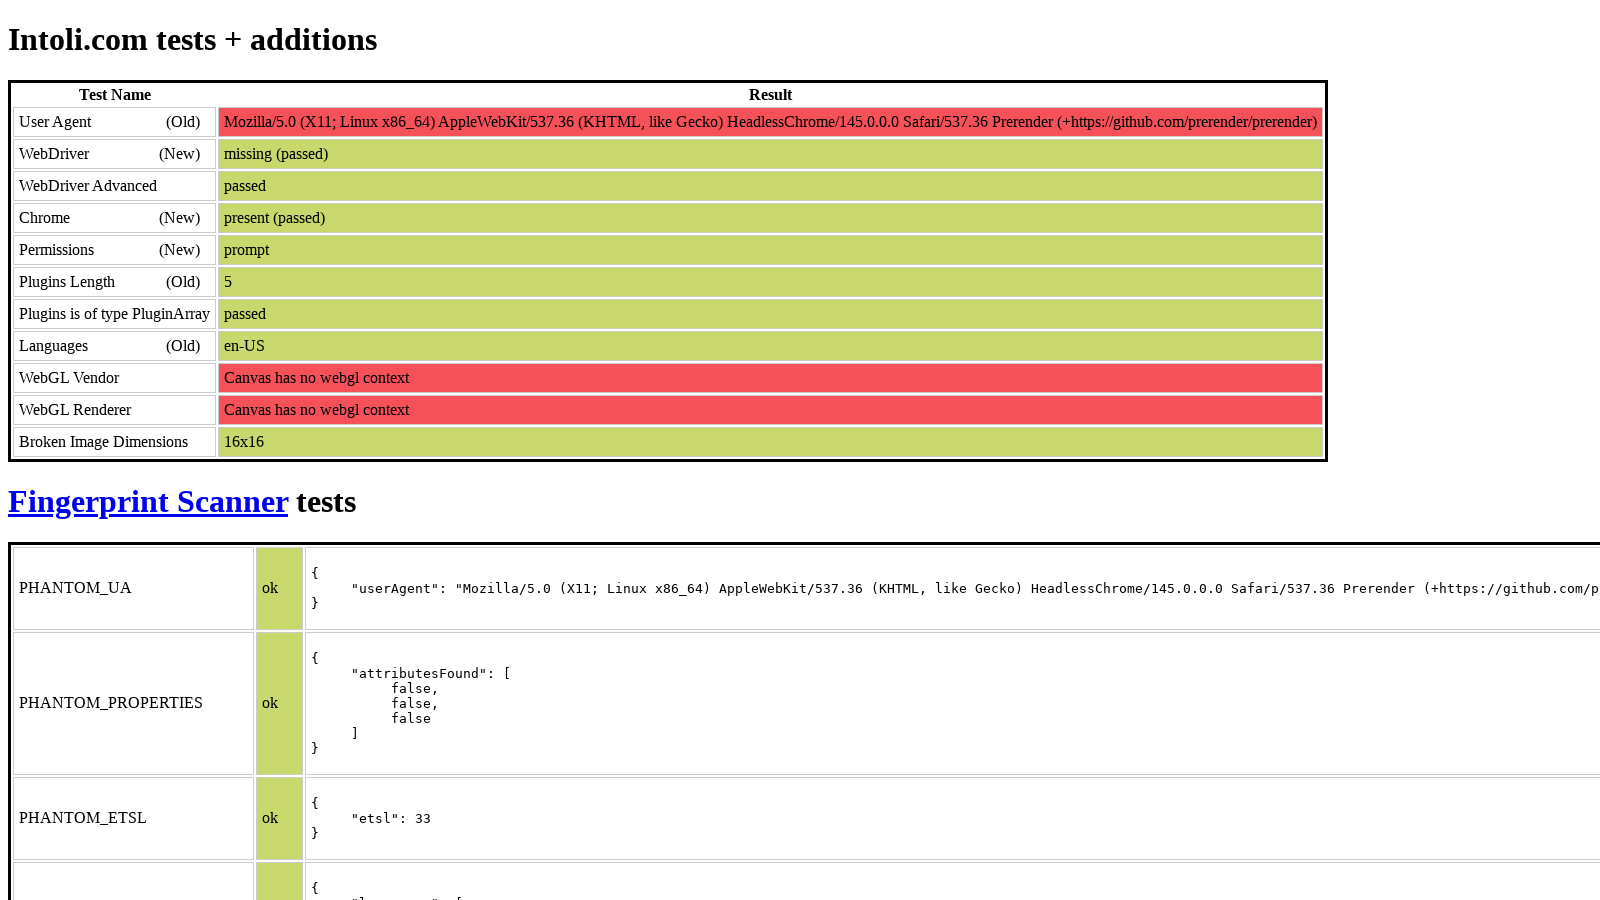

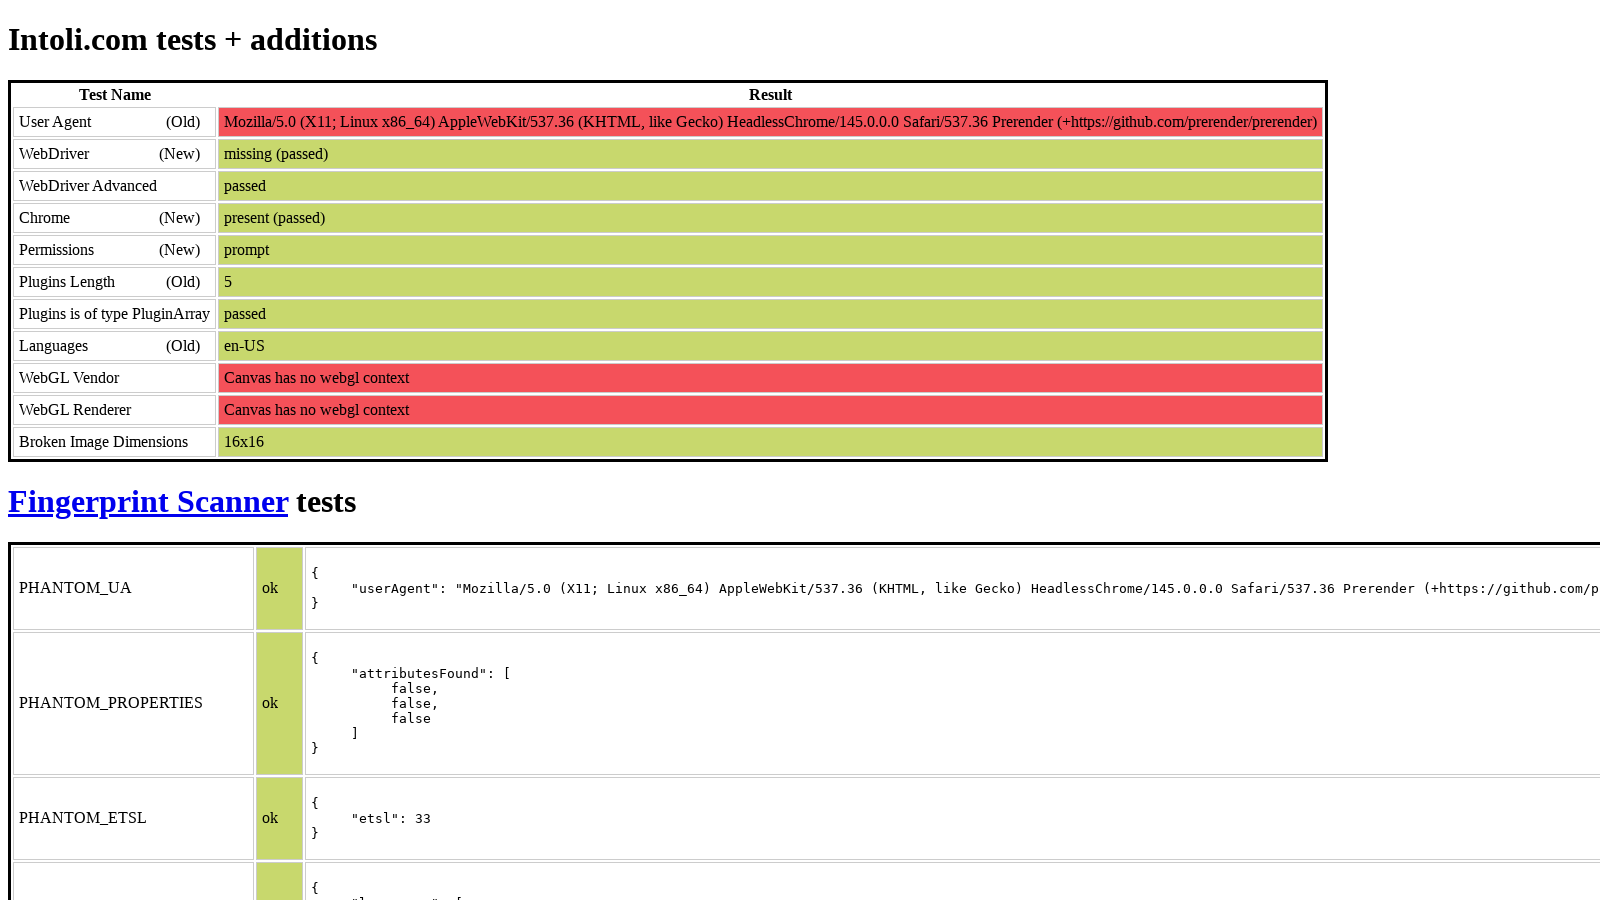